Navigates to Goibibo flight search results page for flights from Mumbai (BOM) to Delhi (DEL) and waits for the page to load.

Starting URL: https://www.goibibo.com/flights/air-BOM-DEL-20201125-20201128-1-0-0-E-D/

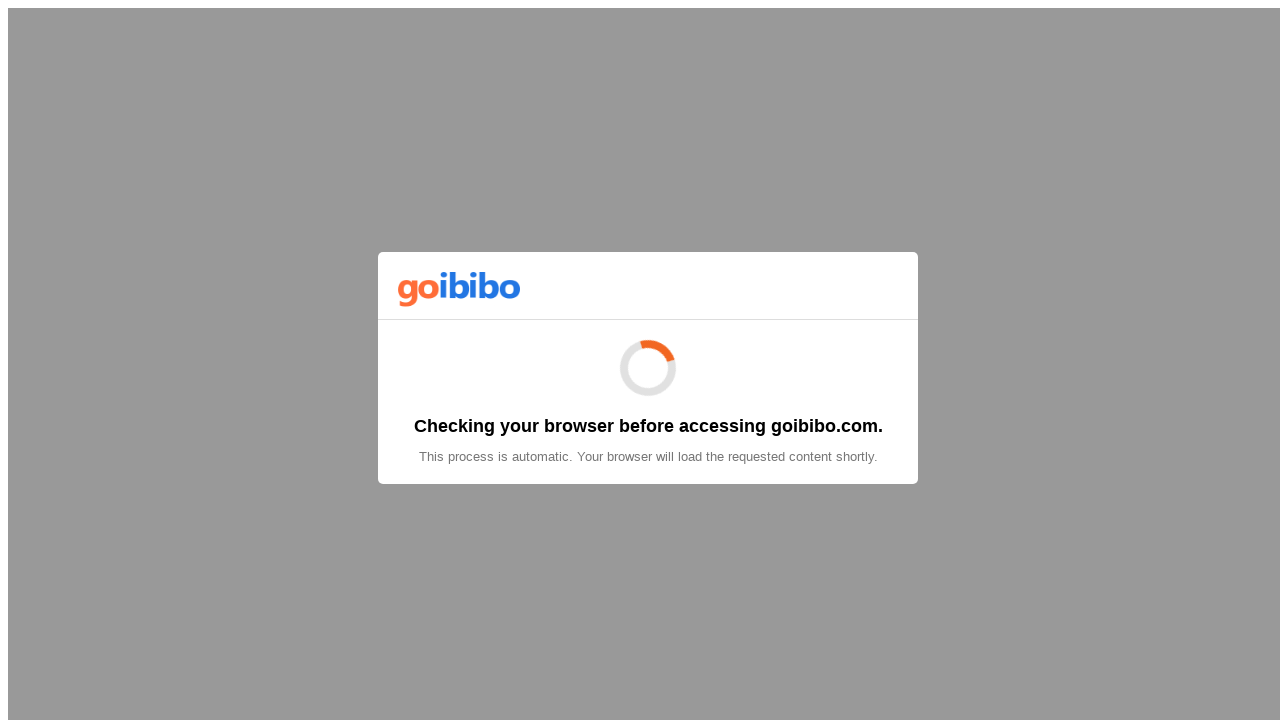

Waited for page to reach networkidle state after navigation to Goibibo flight search results
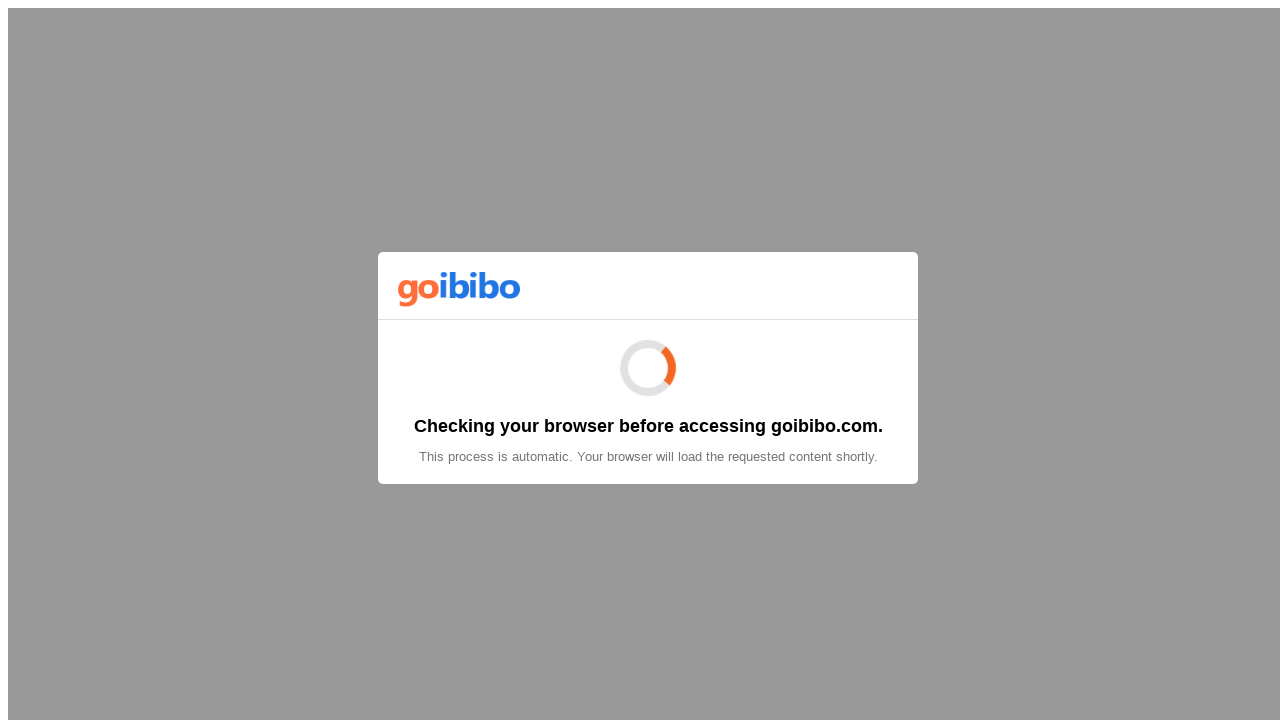

Verified flight results page body is visible
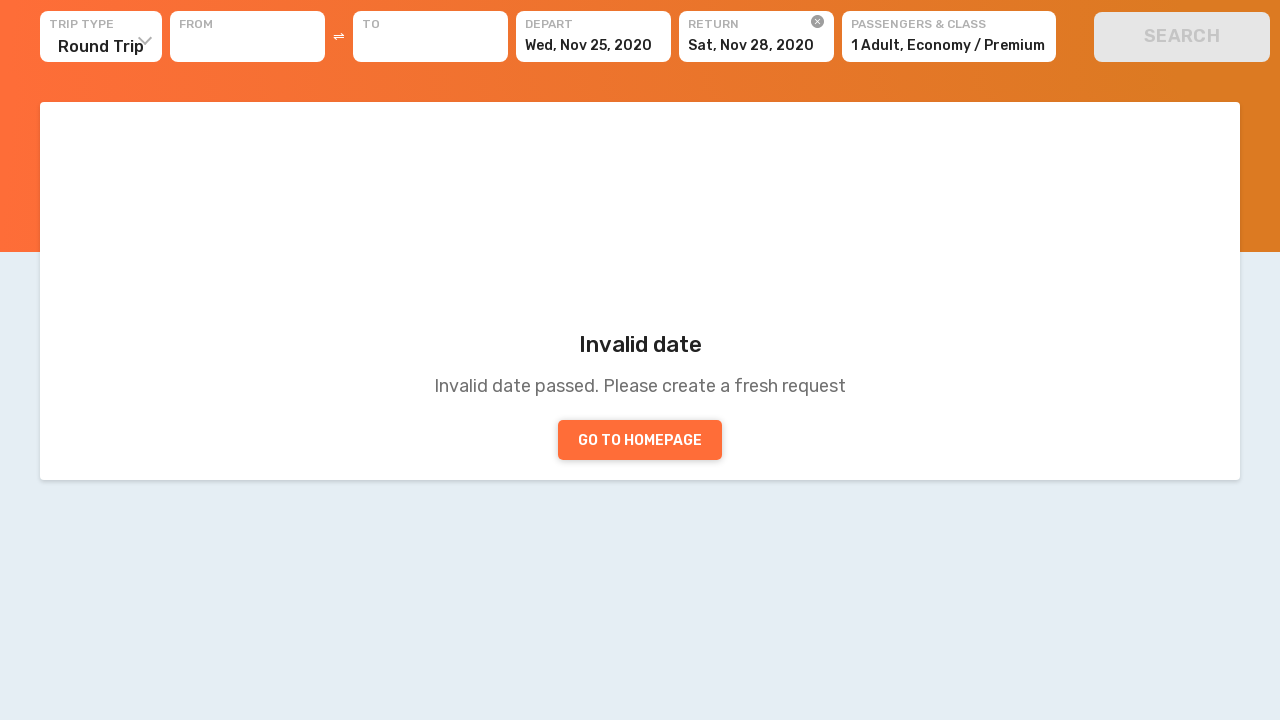

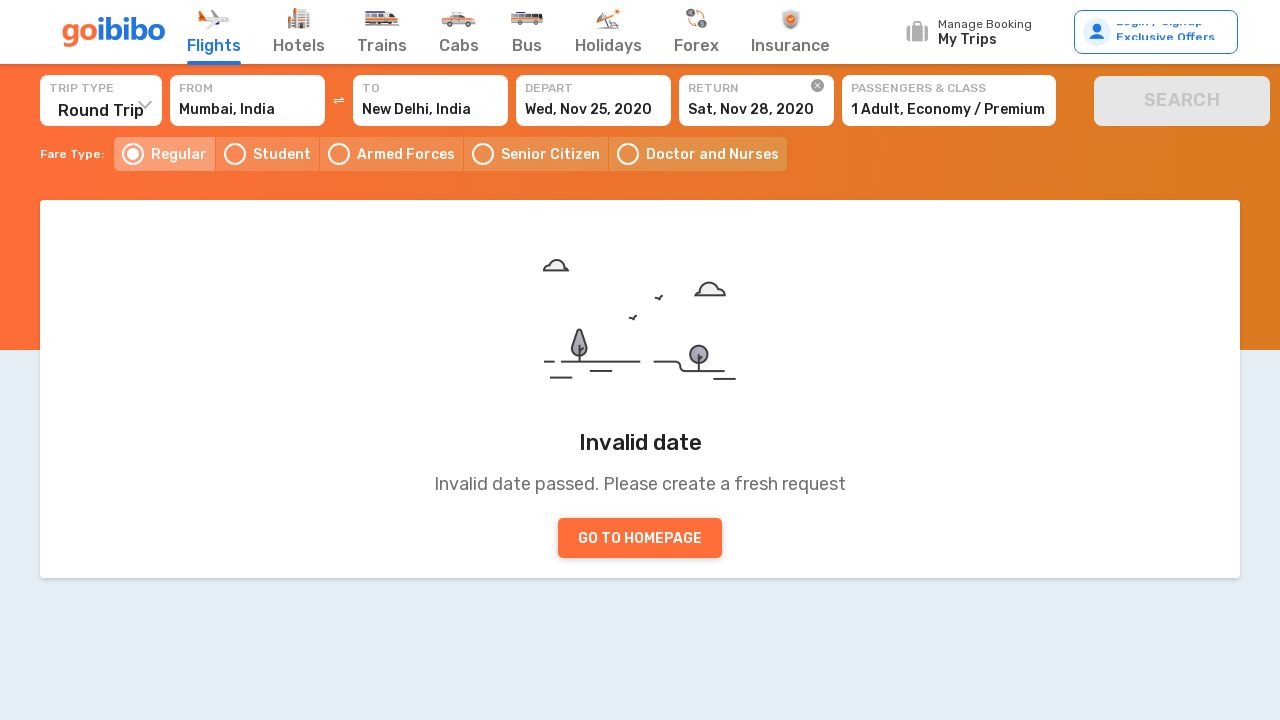